Tests a registration form by filling in required fields (first name, last name, email, phone, address) and submitting to verify successful registration confirmation.

Starting URL: http://suninjuly.github.io/registration1.html

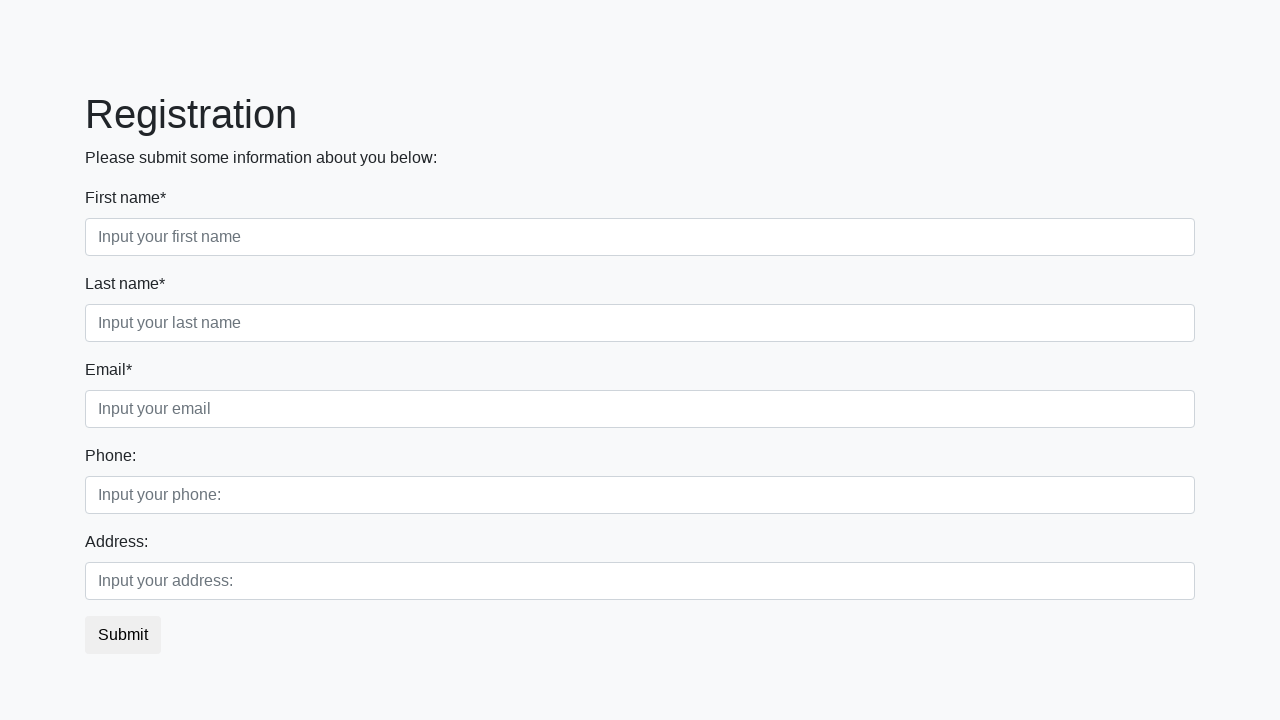

Filled first name field with 'Ivan' on input[placeholder='Input your first name']
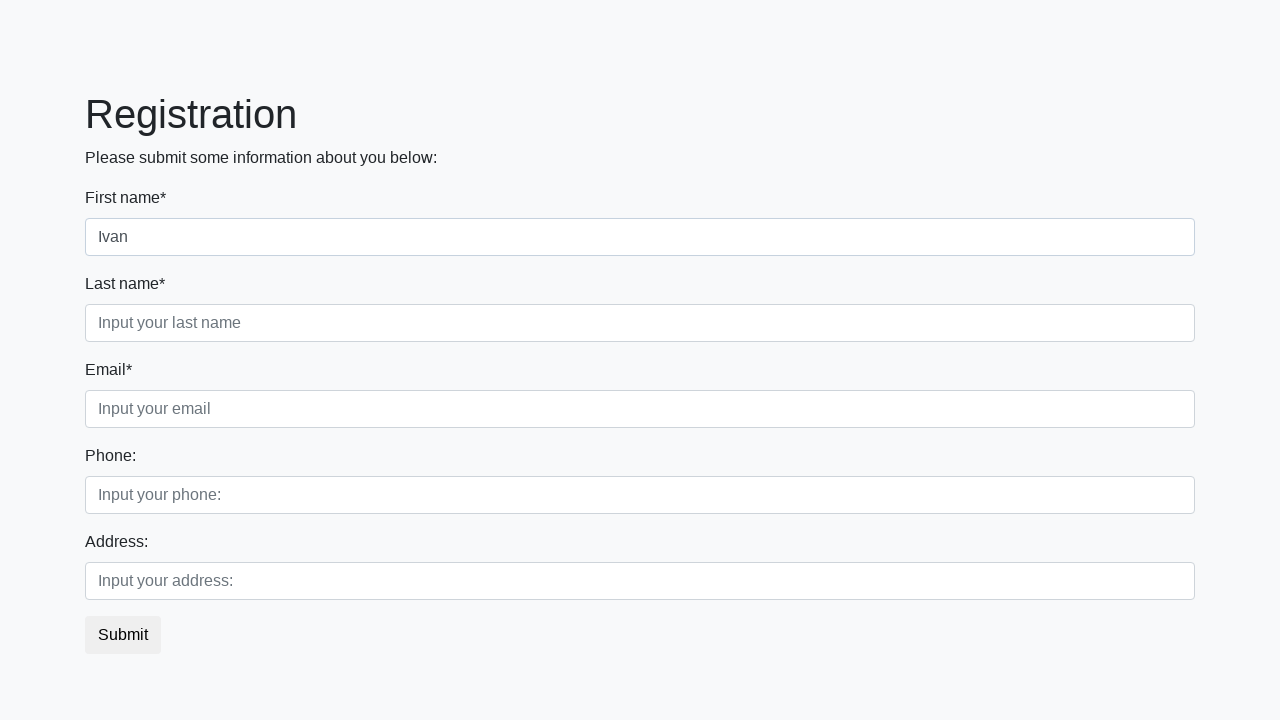

Filled last name field with 'Petrov' on input[placeholder='Input your last name']
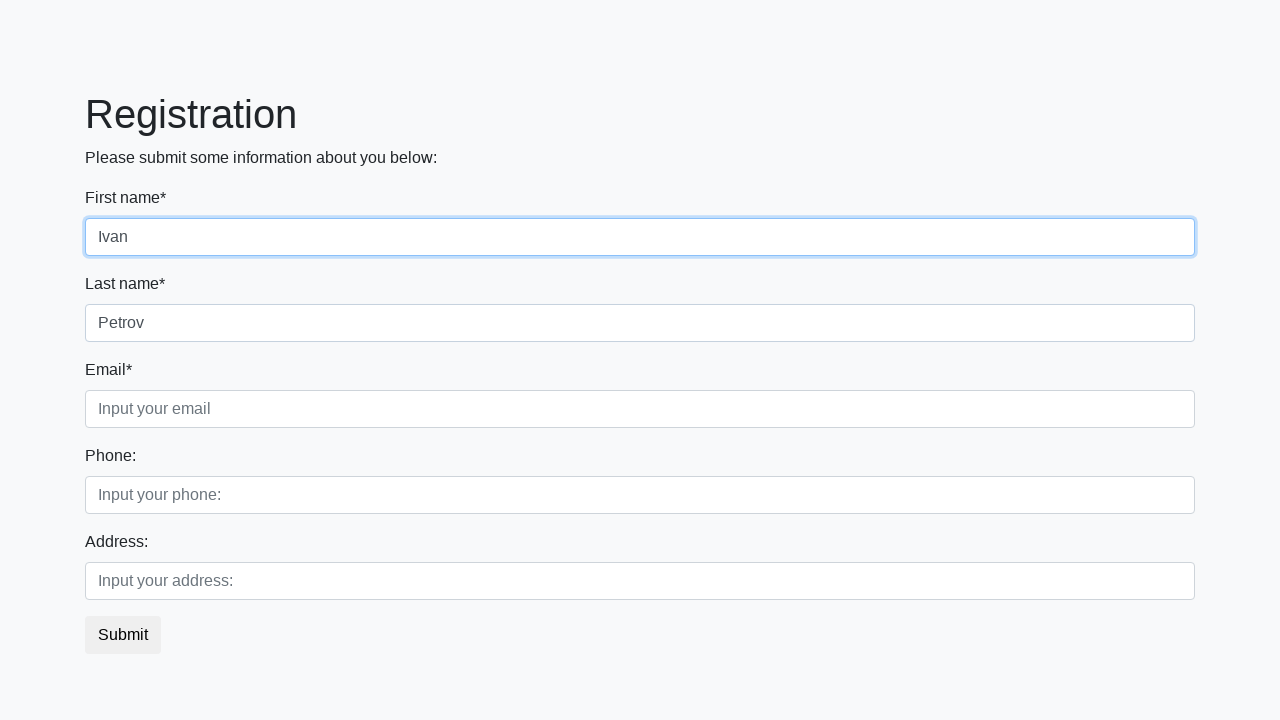

Filled email field with 'ivan.petrov@example.com' on input[placeholder='Input your email']
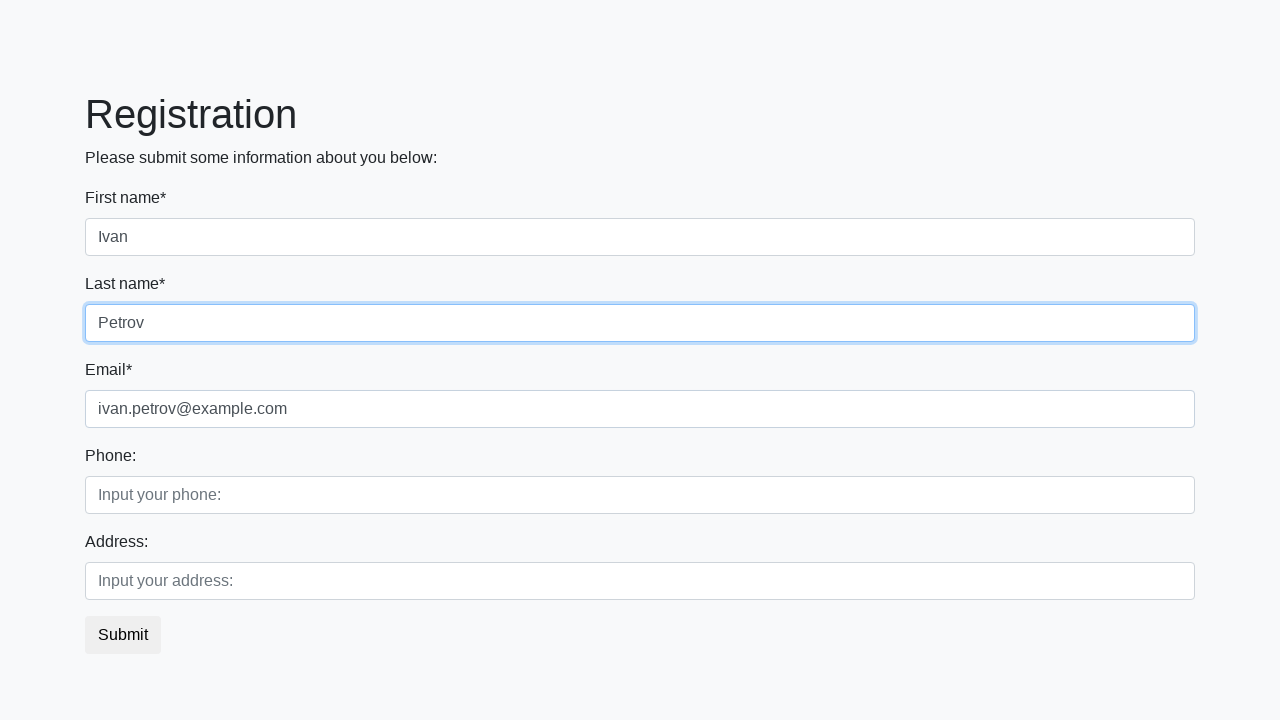

Filled phone field with '89417554848' on input[placeholder='Input your phone:']
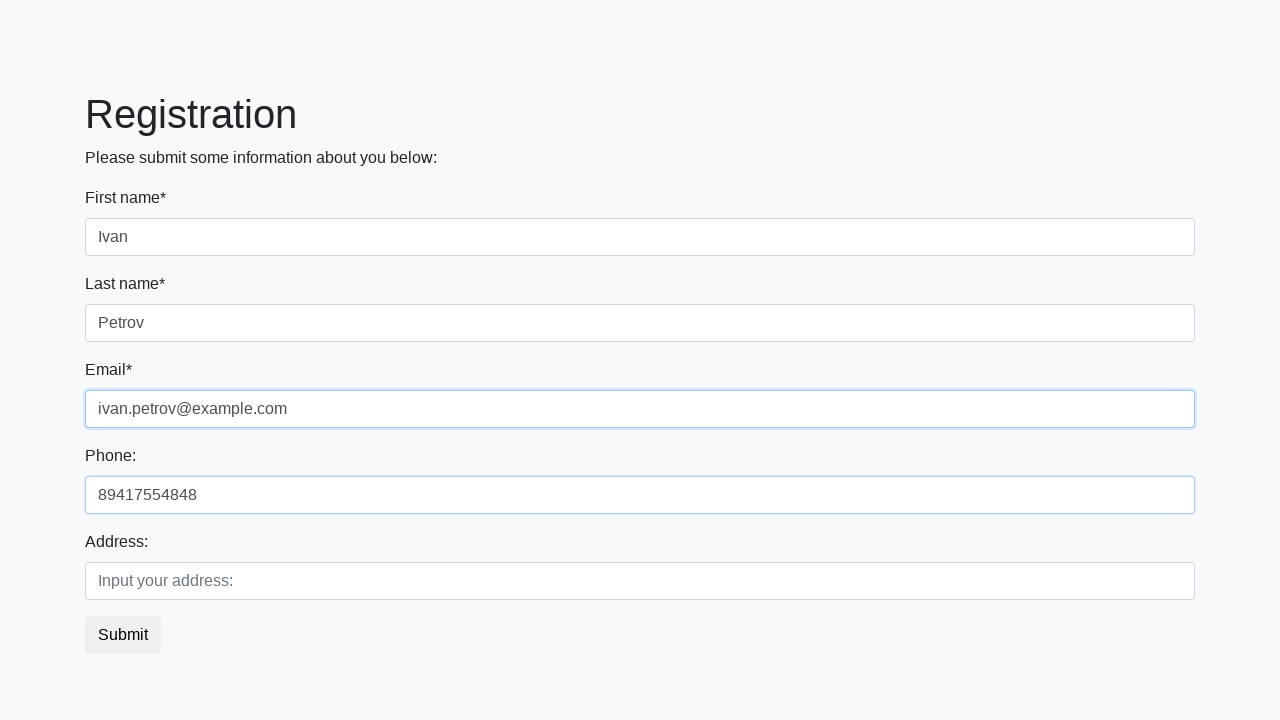

Filled address field with 'Russia' on input[placeholder='Input your address:']
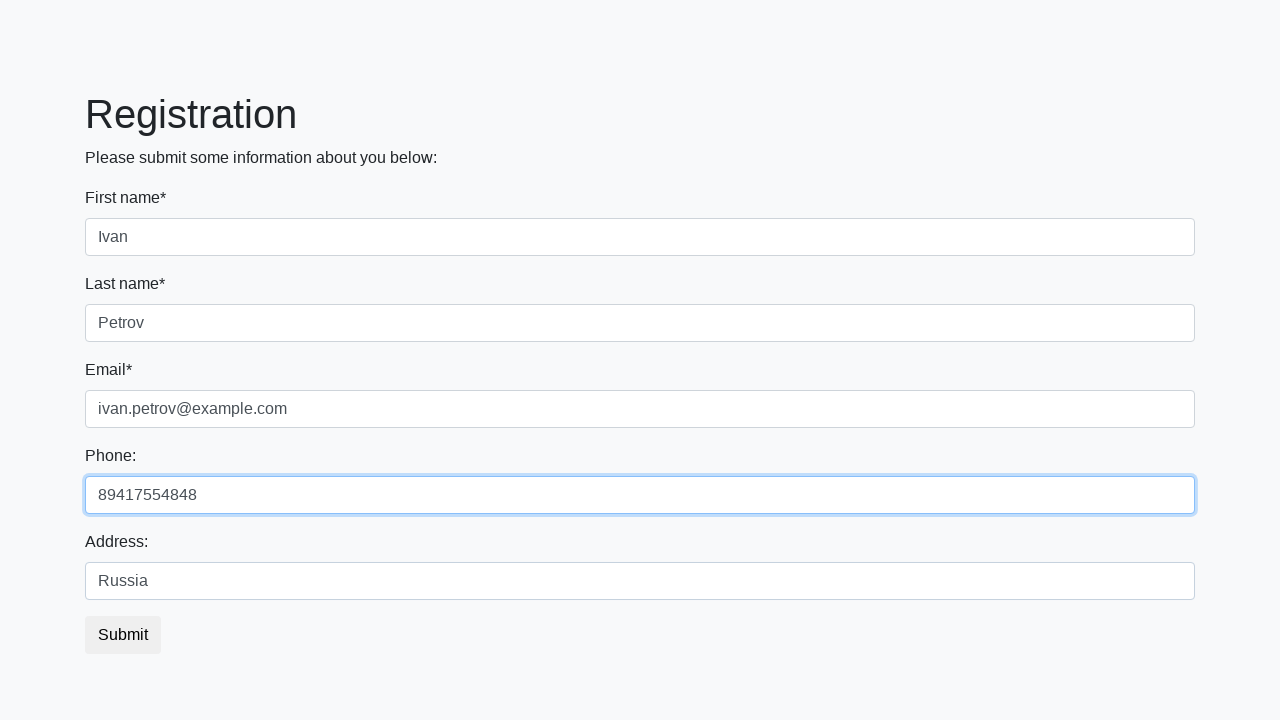

Clicked submit button to submit registration form at (123, 635) on button.btn
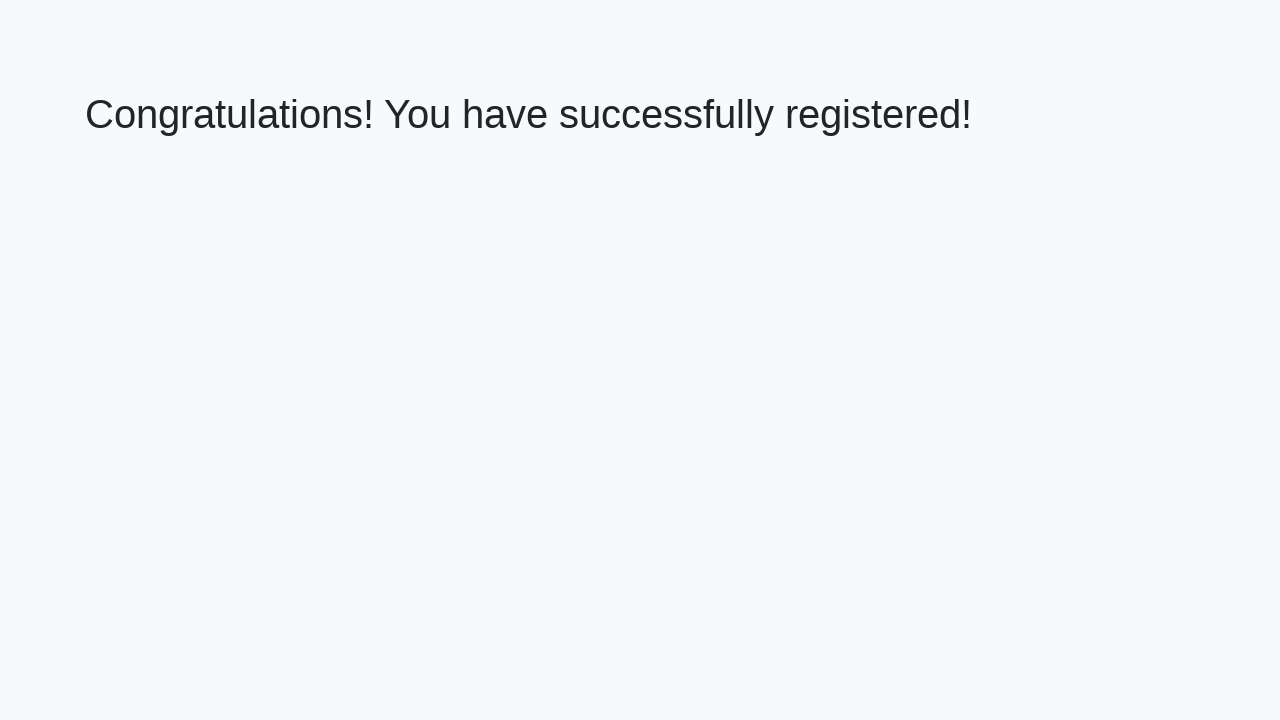

Registration confirmation page loaded
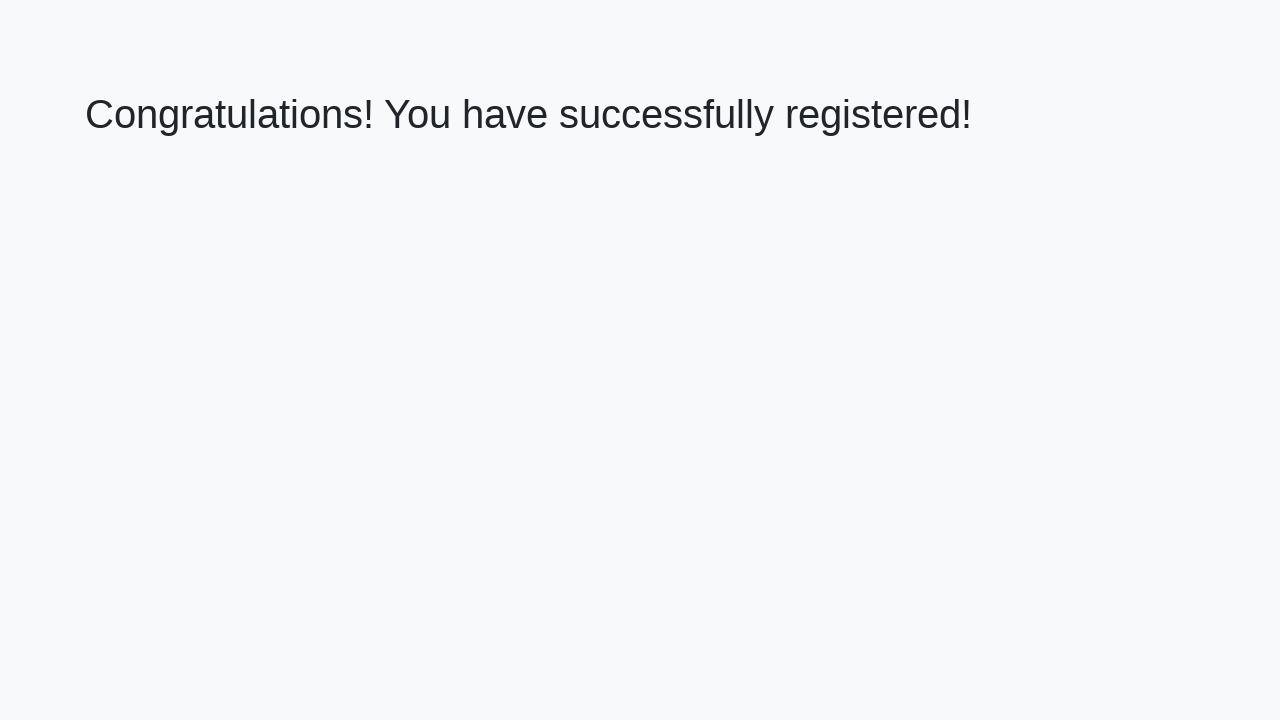

Retrieved success message text
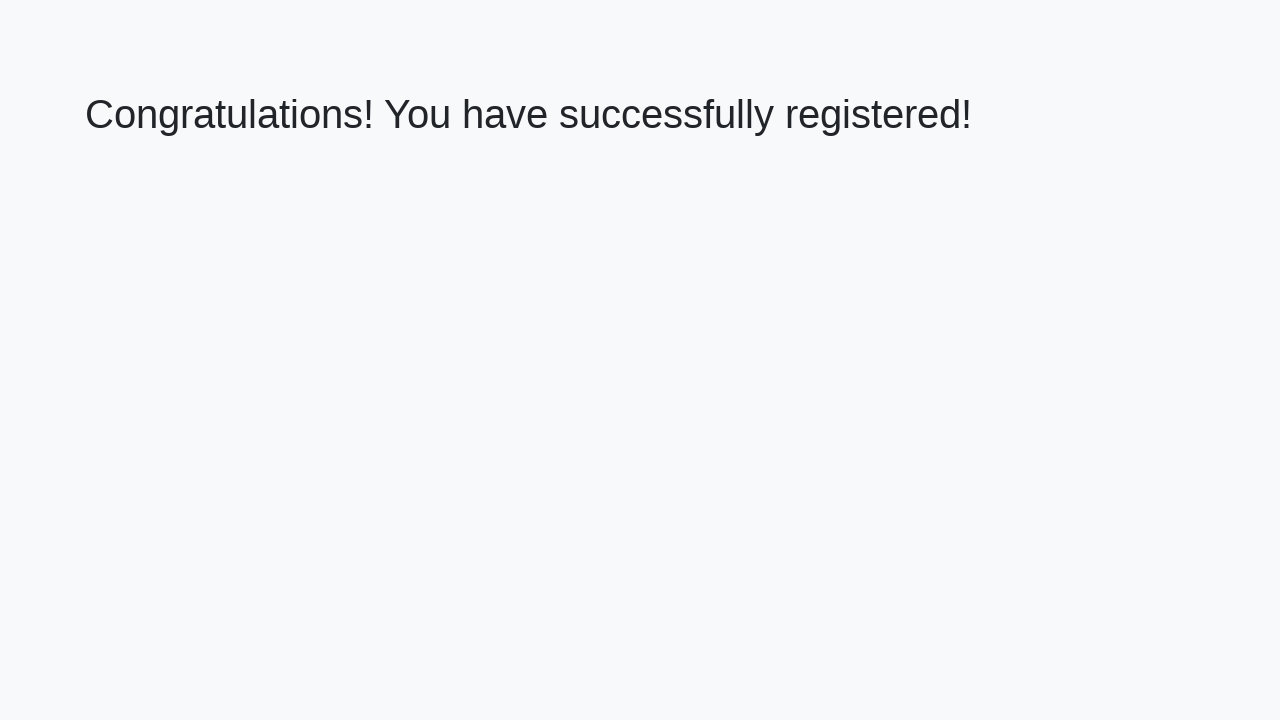

Verified success message: 'Congratulations! You have successfully registered!'
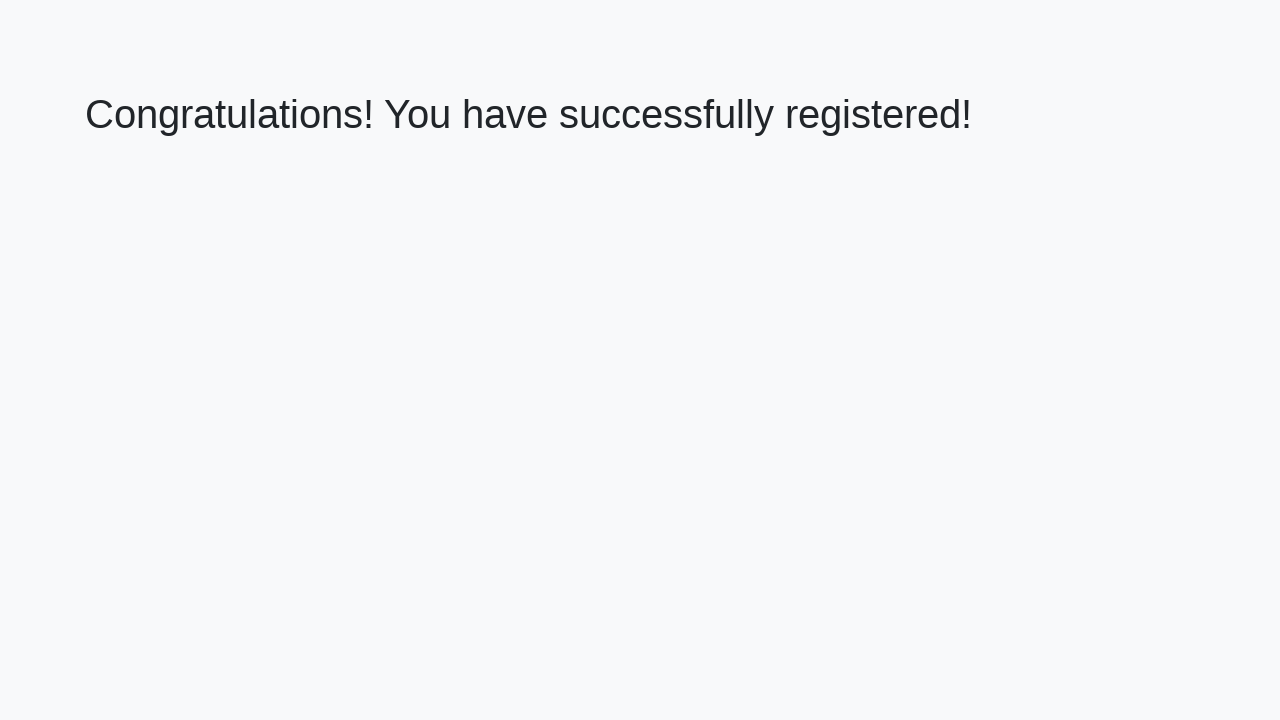

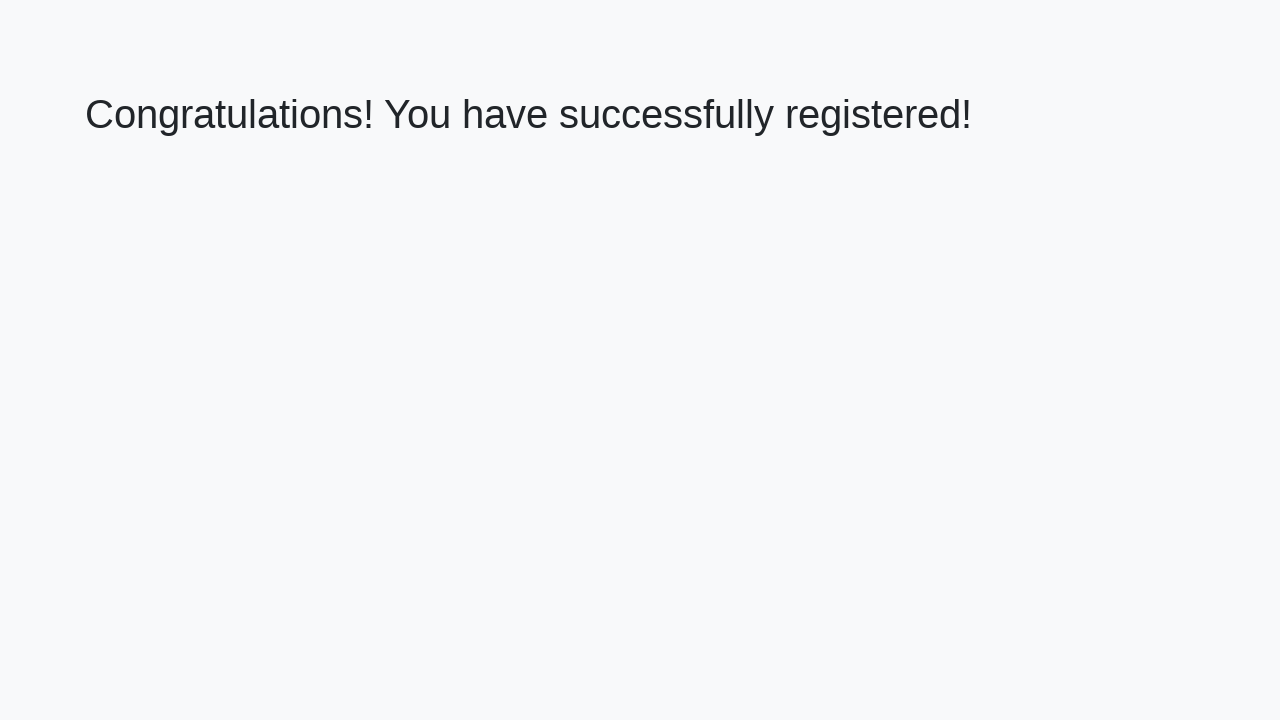